Tests a searchable/editable dropdown in React Semantic UI by selecting a country from the dropdown list.

Starting URL: https://react.semantic-ui.com/maximize/dropdown-example-search-selection/

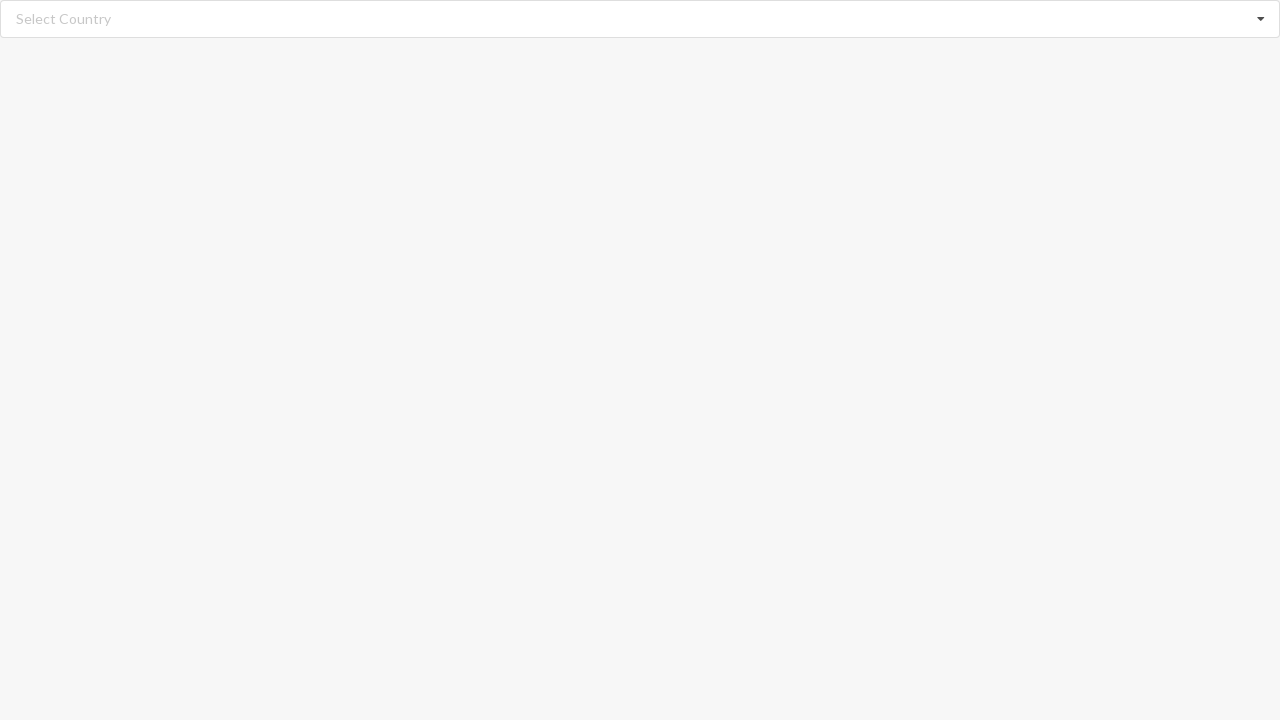

Clicked on the searchable dropdown to open it at (640, 19) on div.selection
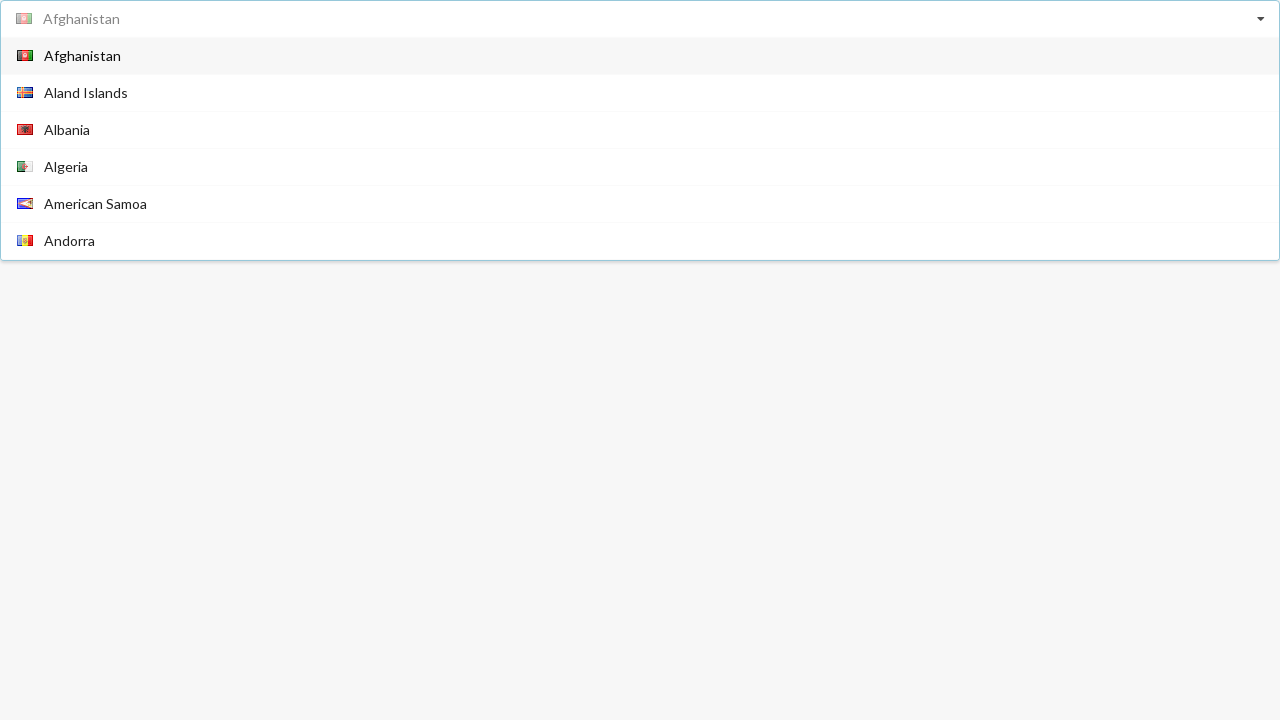

Dropdown options loaded and became visible
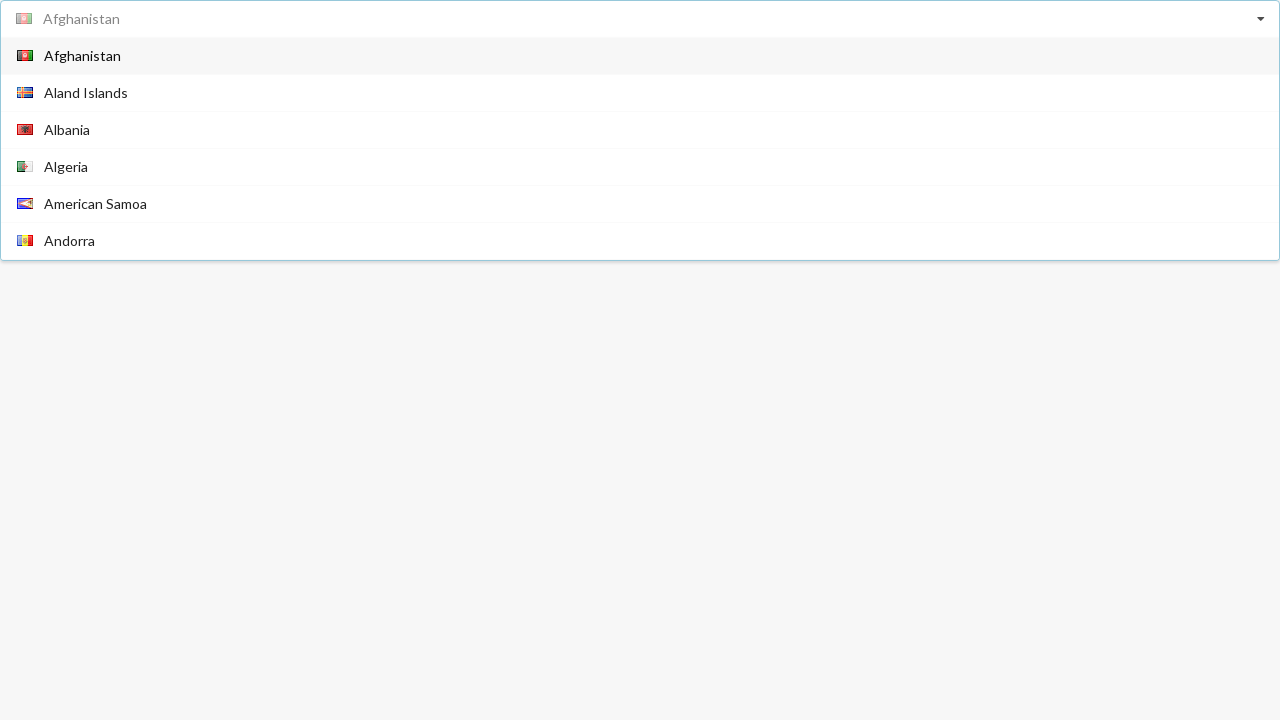

Selected 'Belgium' from the dropdown options at (640, 168) on div.transition > div:has-text('Belgium')
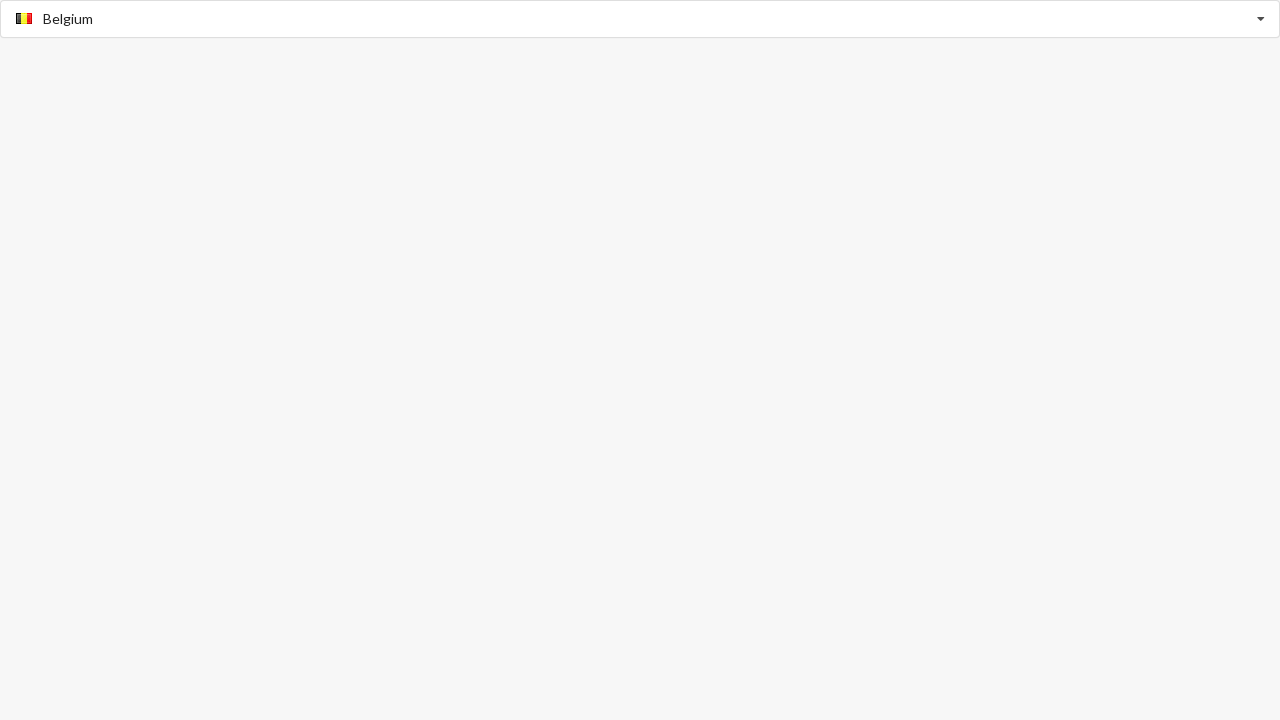

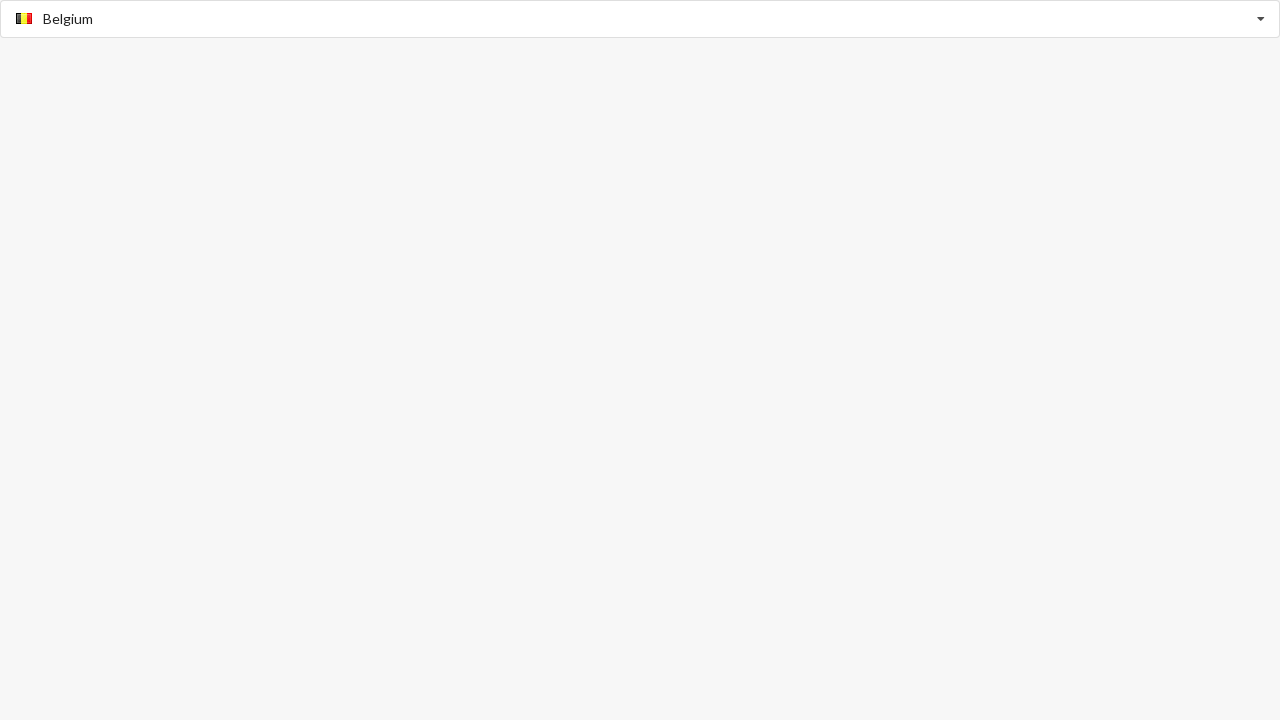